Tests accepting a confirm dialog and verifying the result shows OK was clicked.

Starting URL: https://testpages.eviltester.com/styled/alerts/alert-test.html

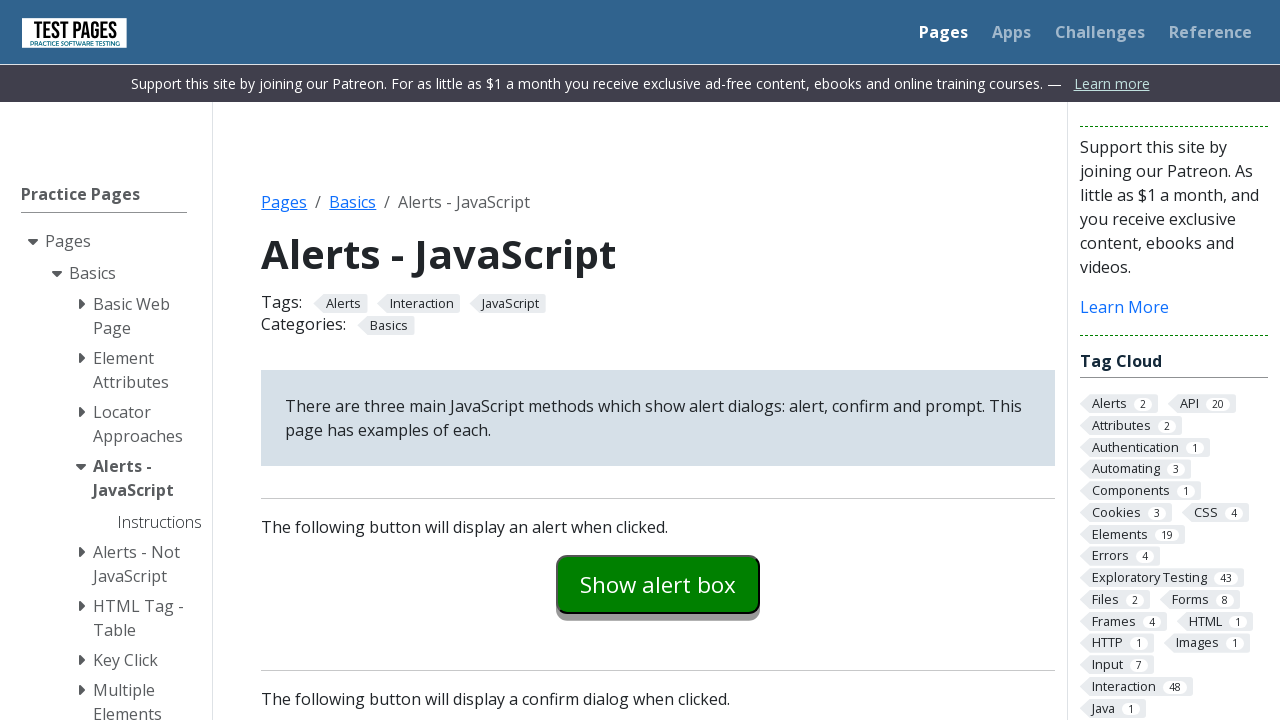

Set up dialog handler to accept confirm dialogs
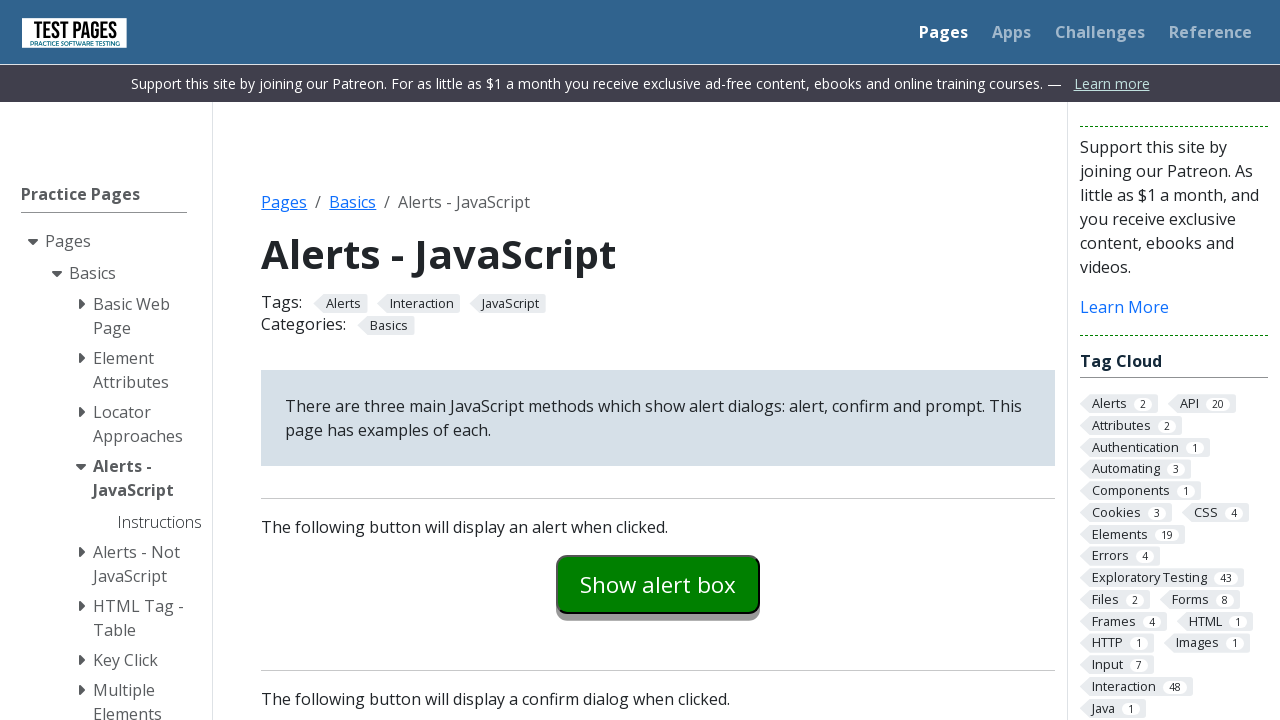

Clicked the confirm example button at (658, 360) on #confirmexample
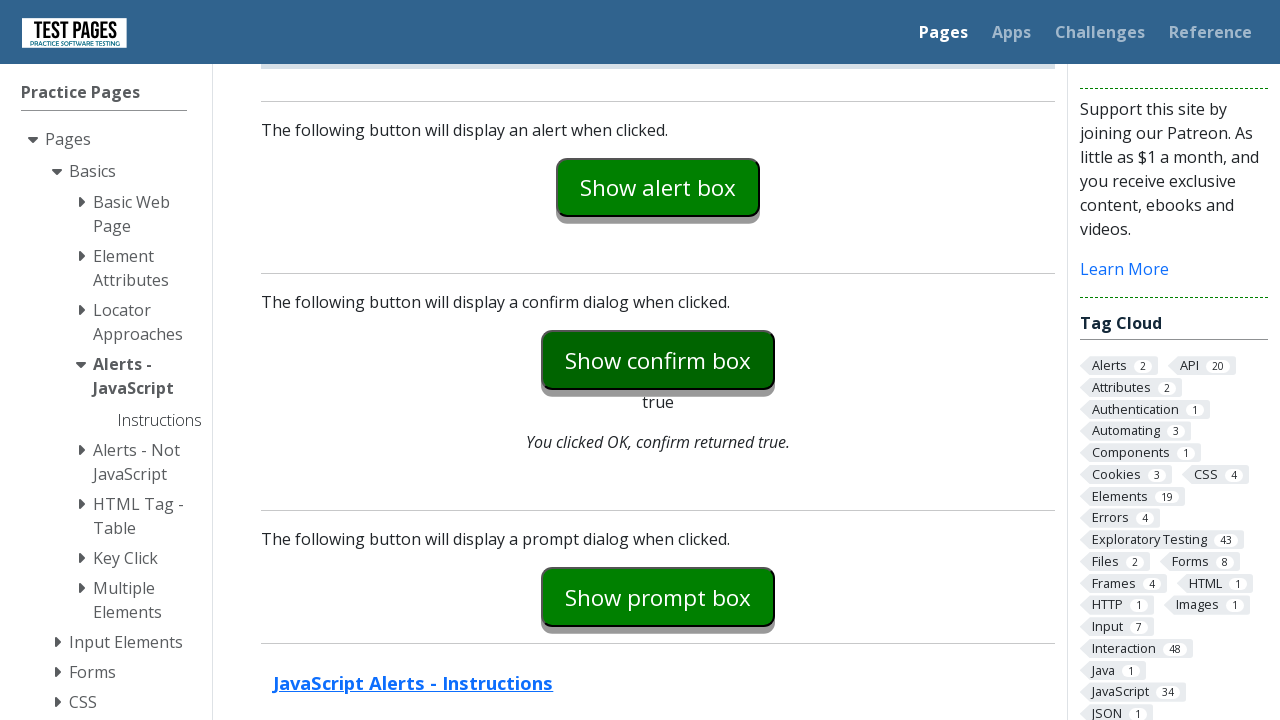

Confirm explanation text appeared on page
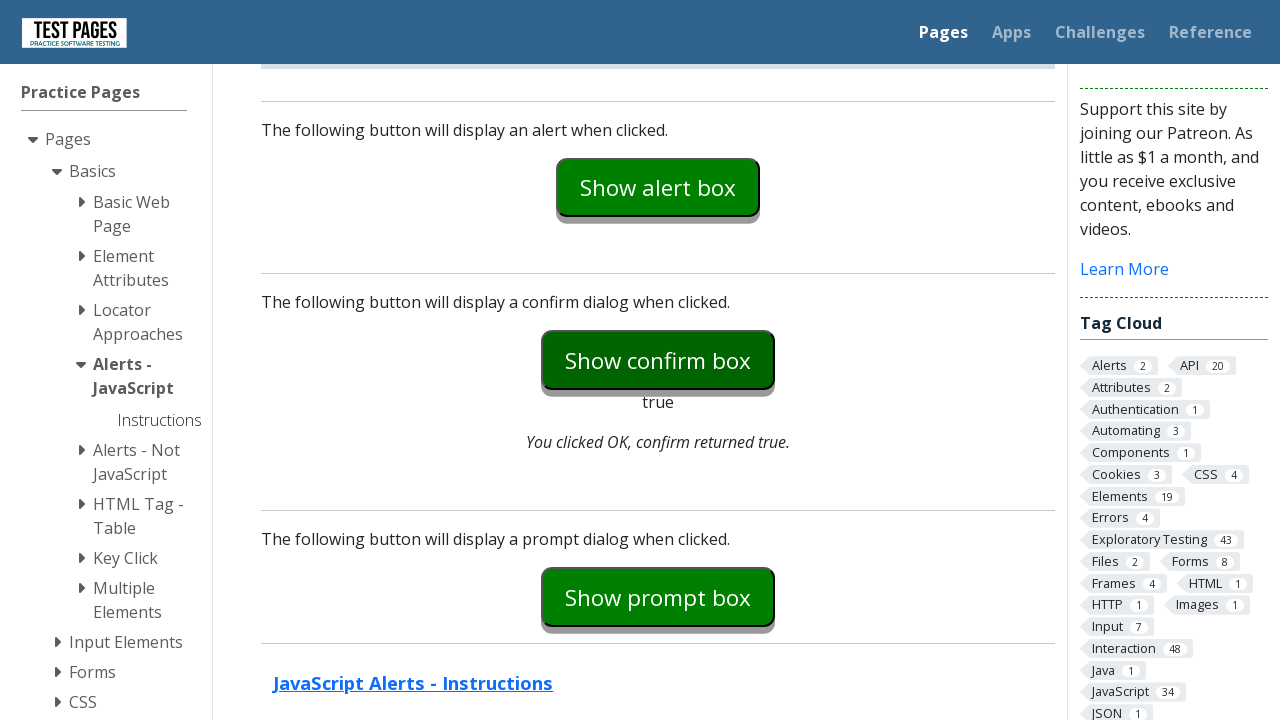

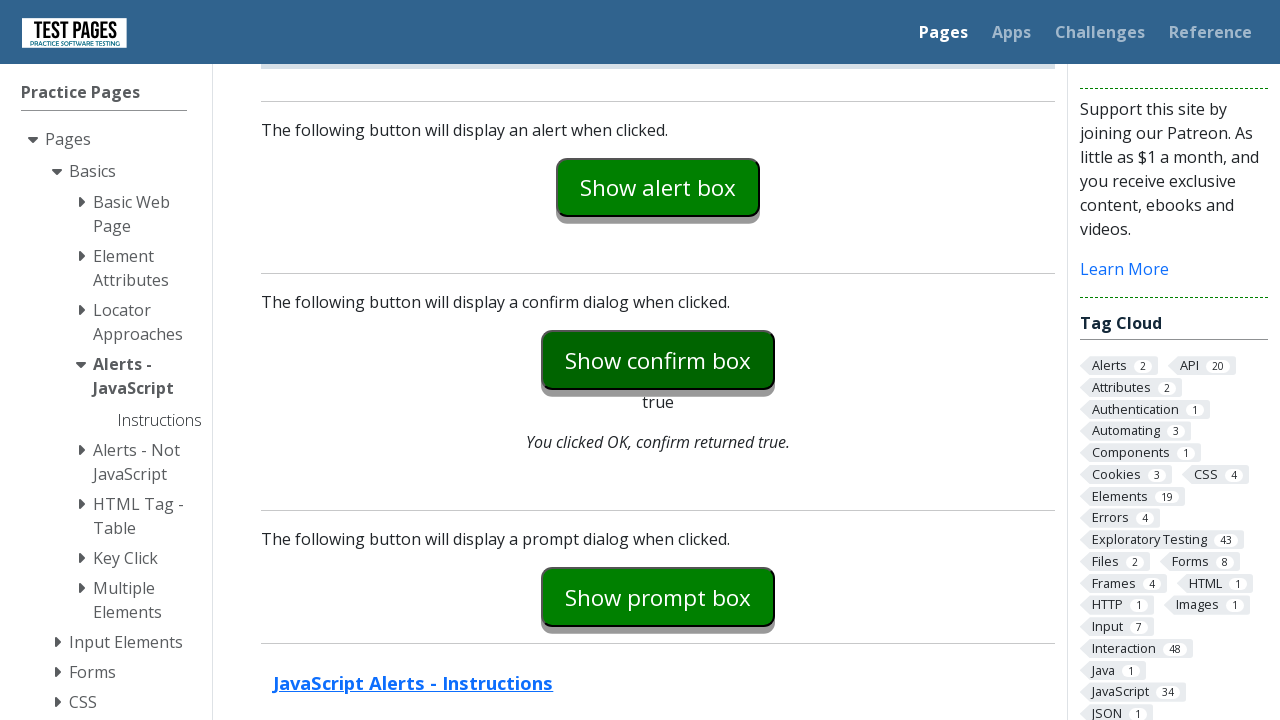